Tests dropdown menu selection by selecting year, month values using different selection methods (by index and by value)

Starting URL: https://testcenter.techproeducation.com/index.php?page=dropdown

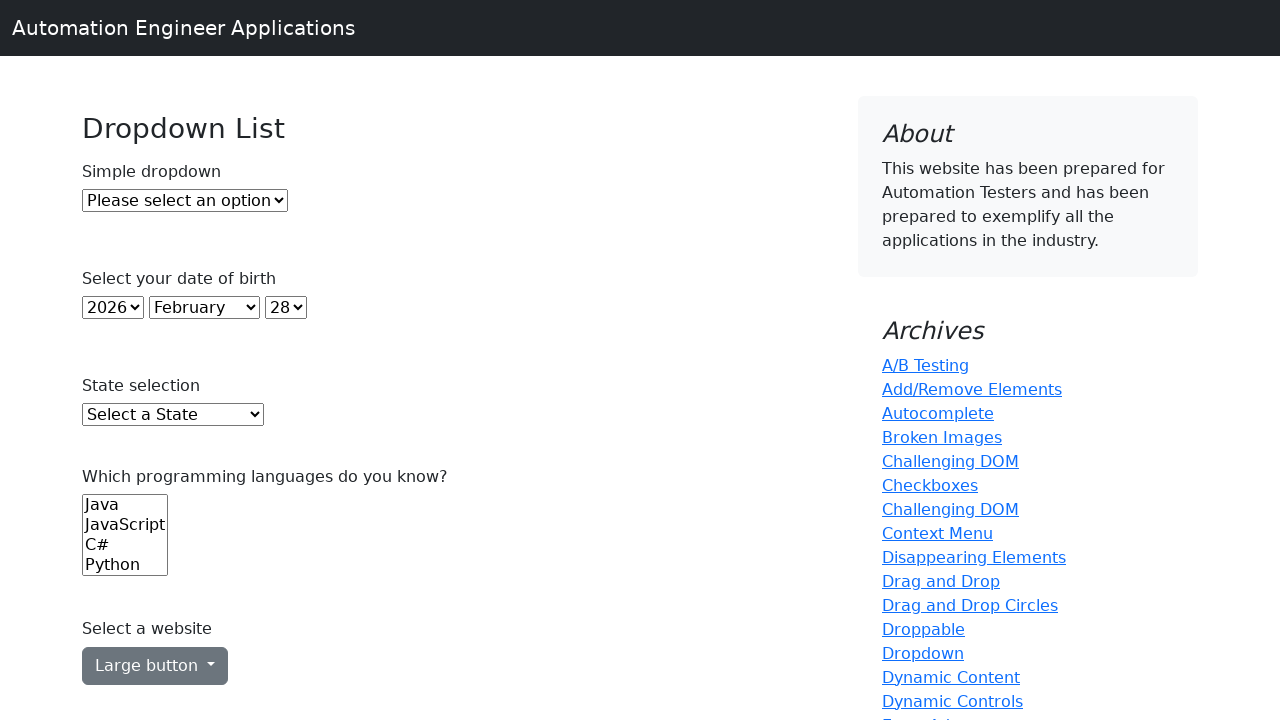

Selected year 2018 from dropdown by index 5 on (//select)[2]
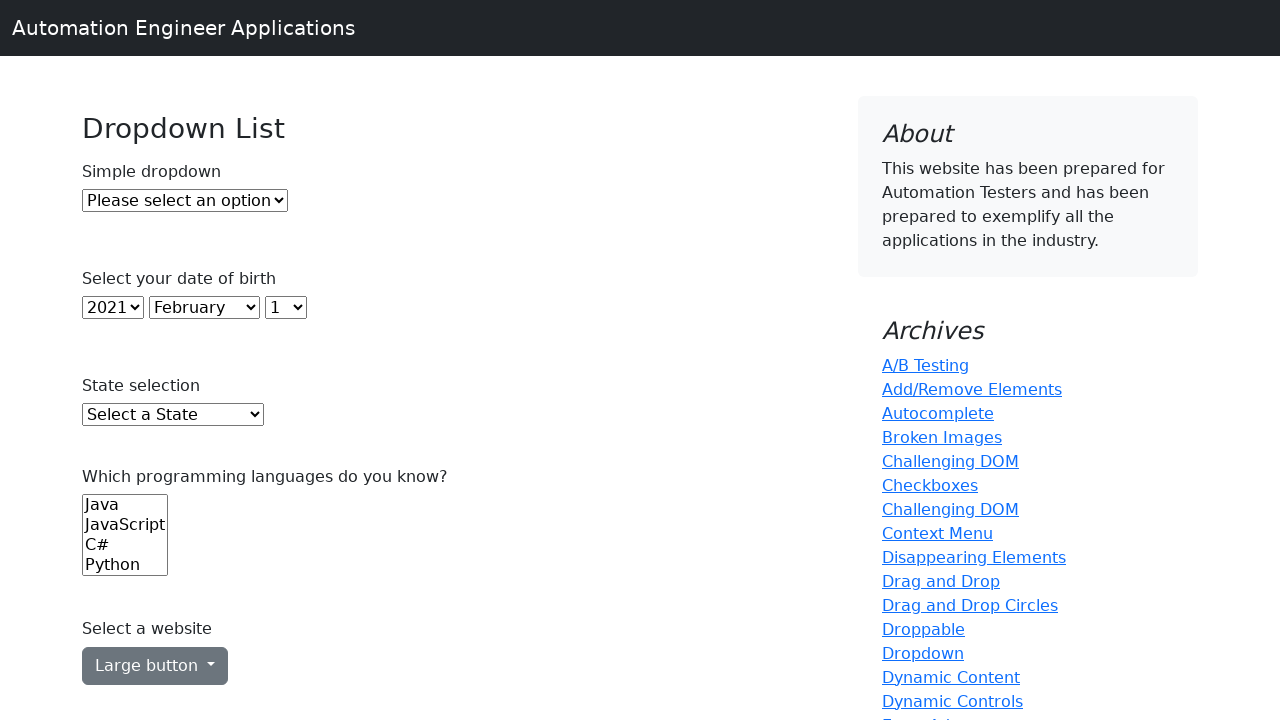

Selected month 6 (July) from dropdown by value on (//select)[3]
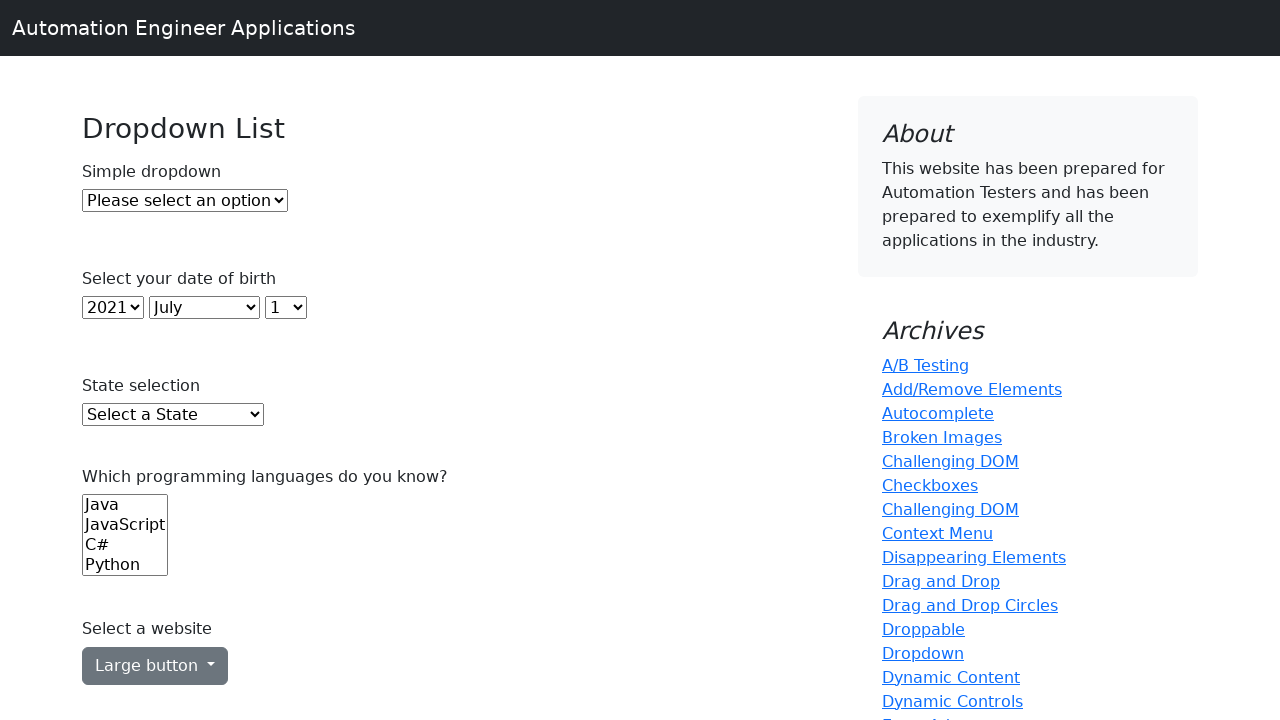

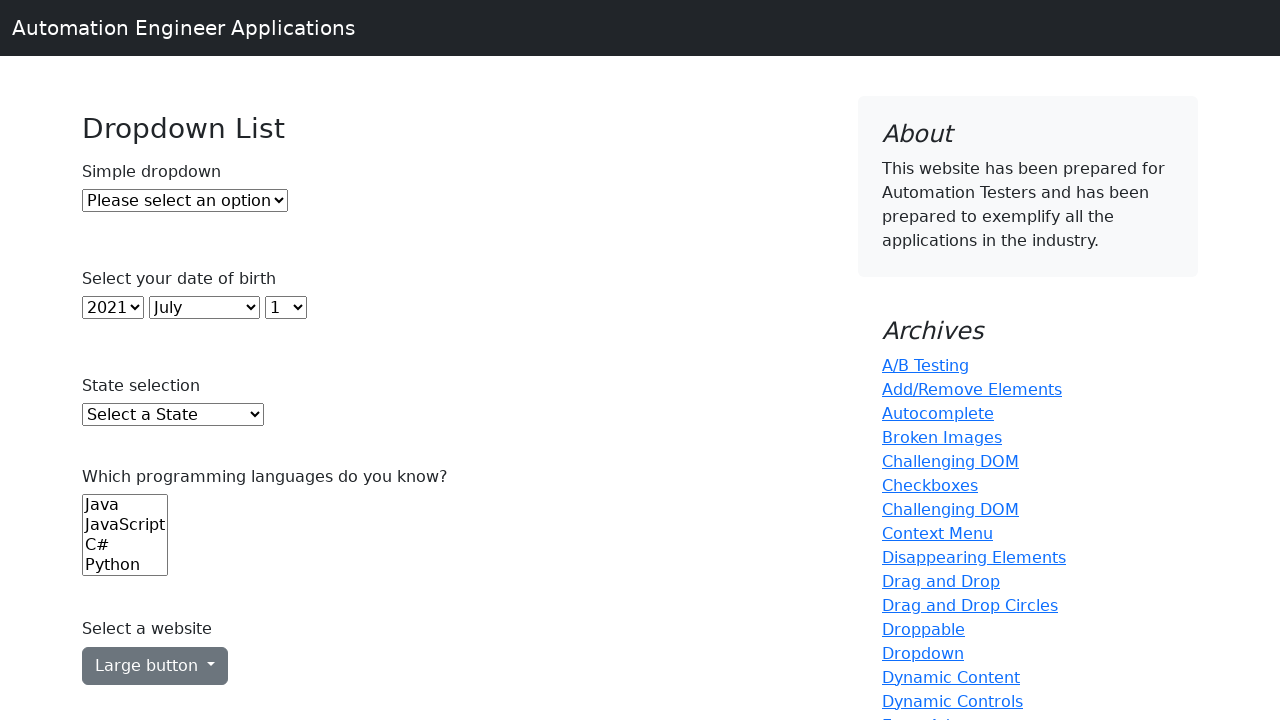